Navigates to JustDial homepage and verifies the page loads successfully

Starting URL: https://www.justdial.com/

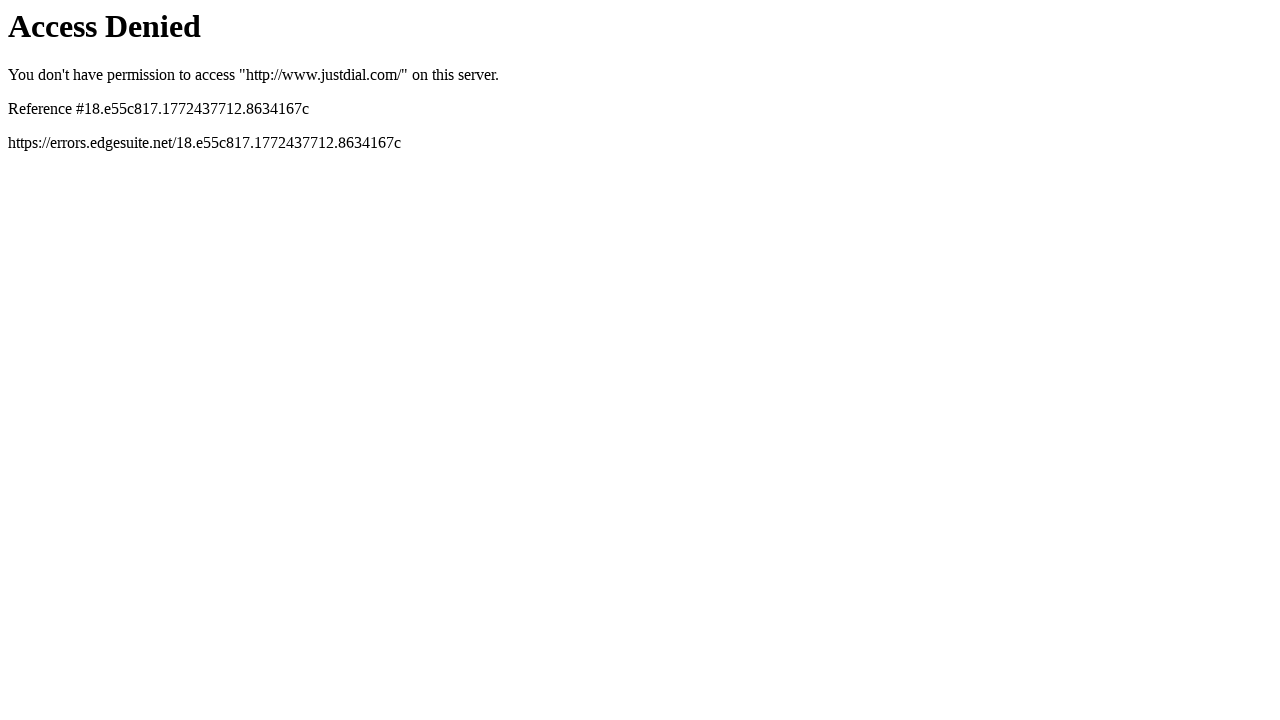

Navigated to JustDial homepage
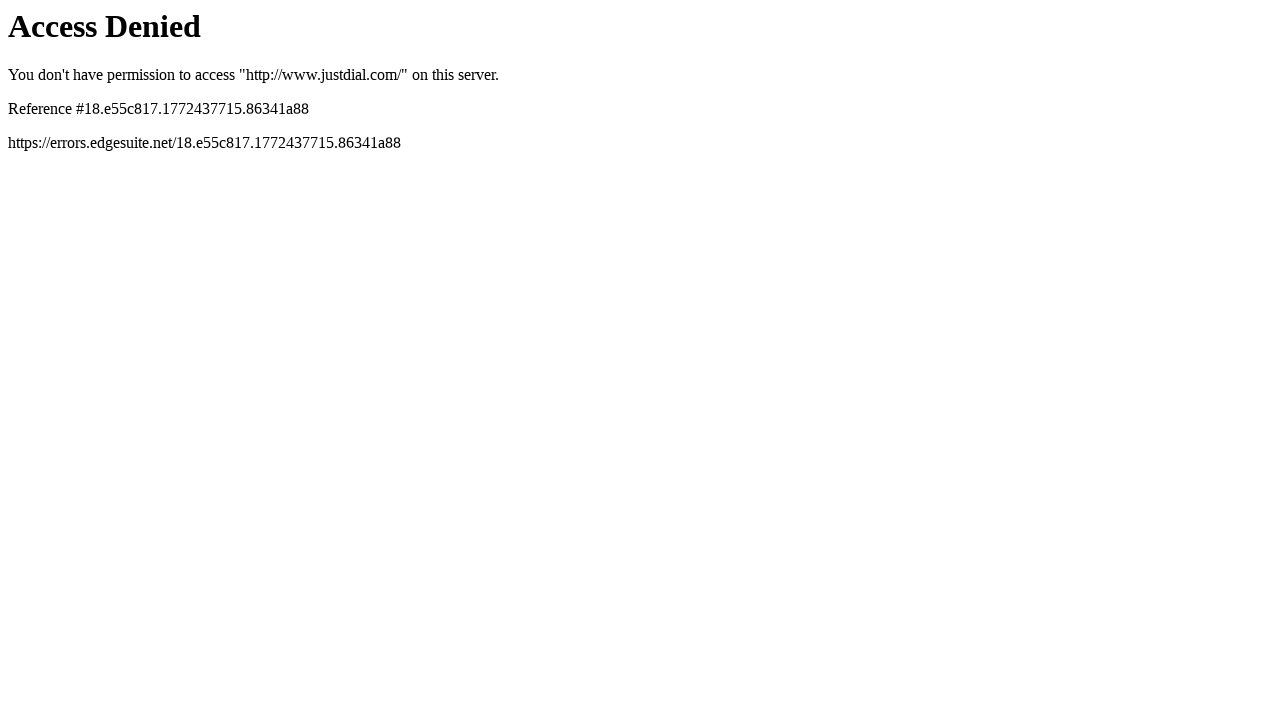

Page DOM content fully loaded
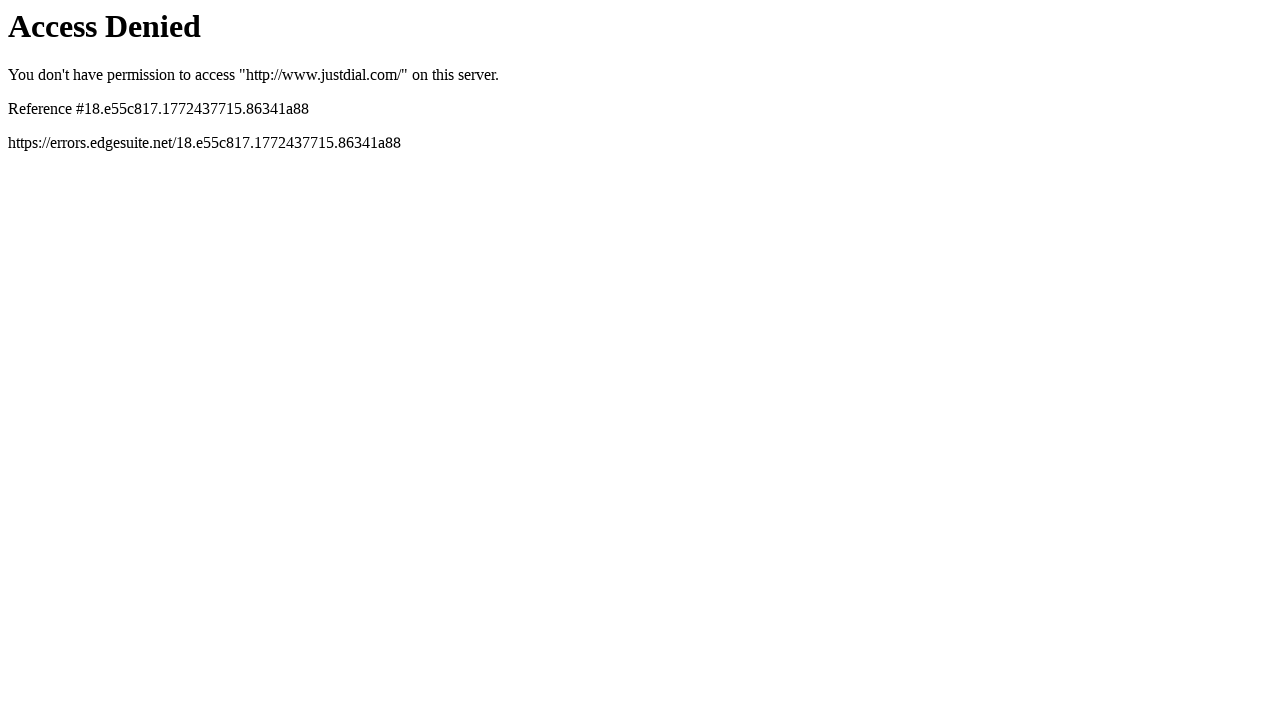

Verified page has a title
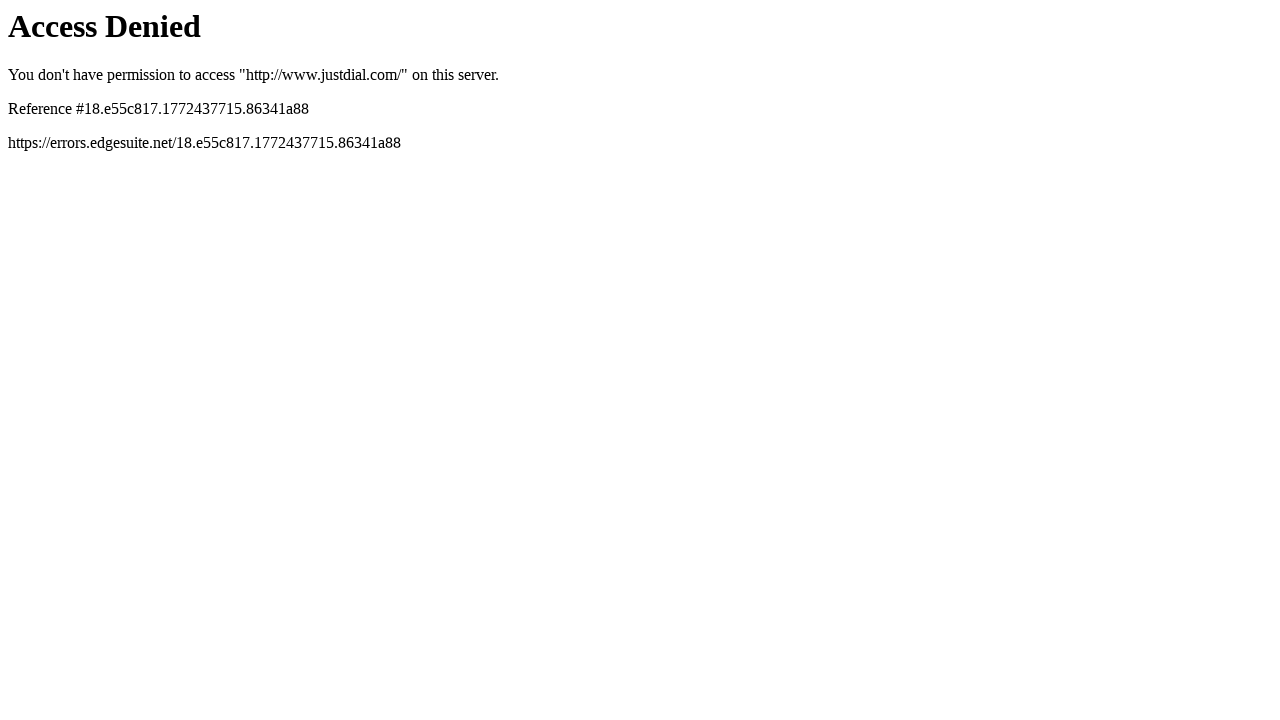

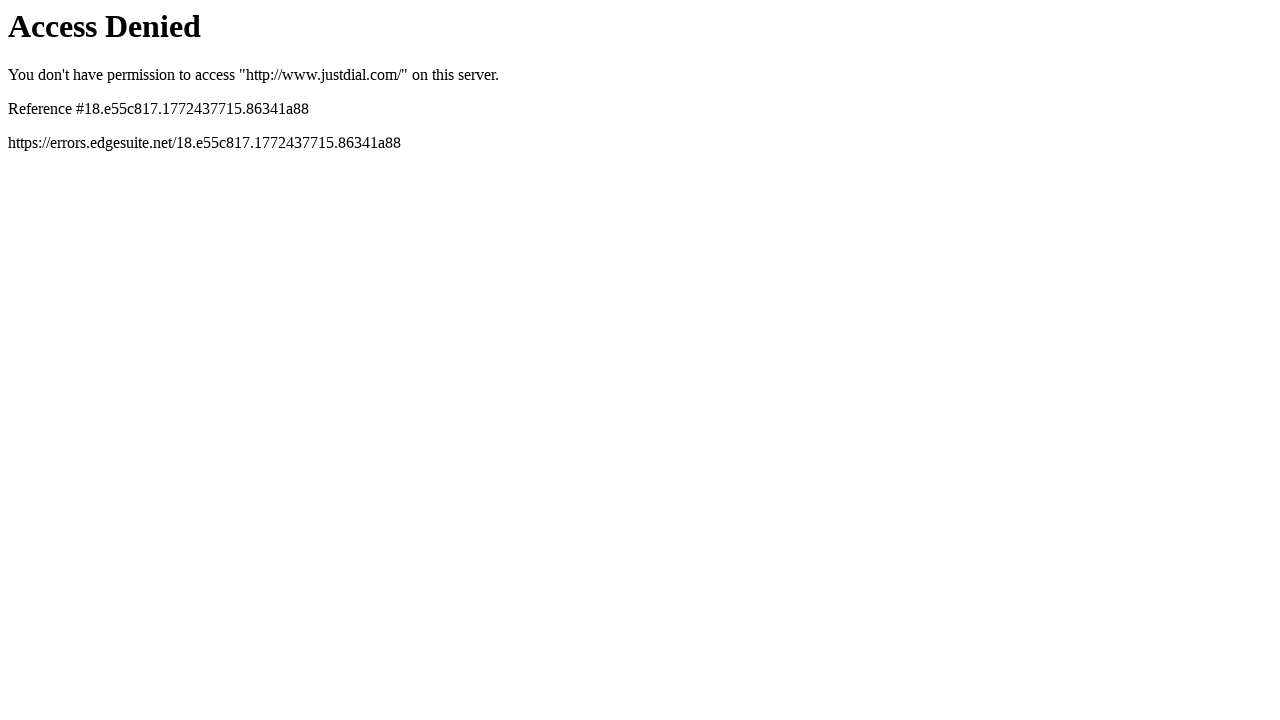